Tests the browser back button functionality with different filter views

Starting URL: https://demo.playwright.dev/todomvc

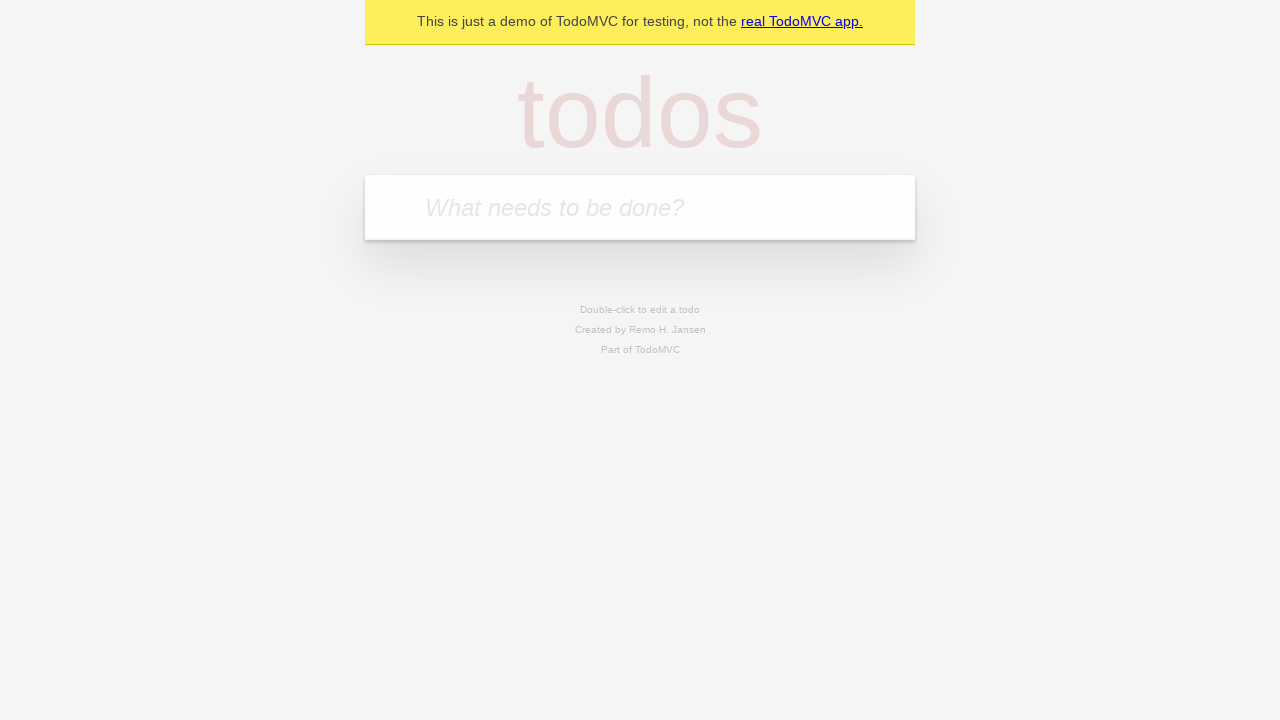

Filled first todo input with 'buy some cheese' on internal:attr=[placeholder="What needs to be done?"i]
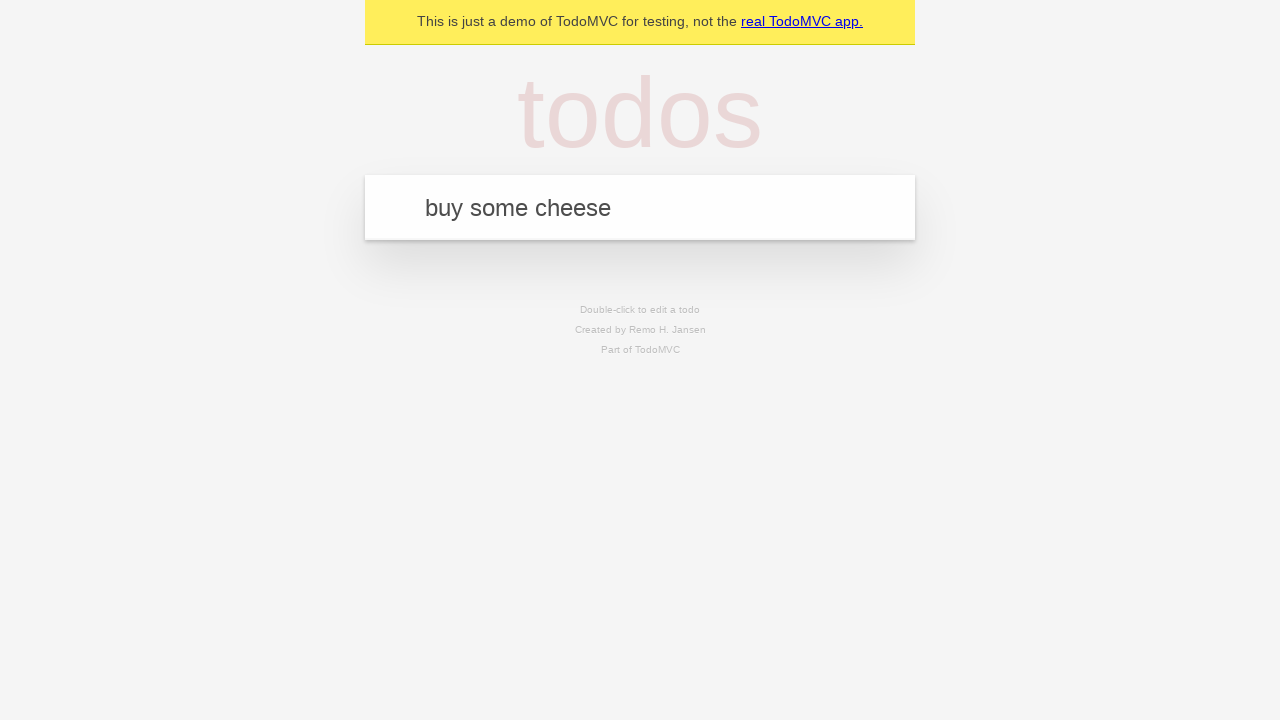

Pressed Enter to create first todo on internal:attr=[placeholder="What needs to be done?"i]
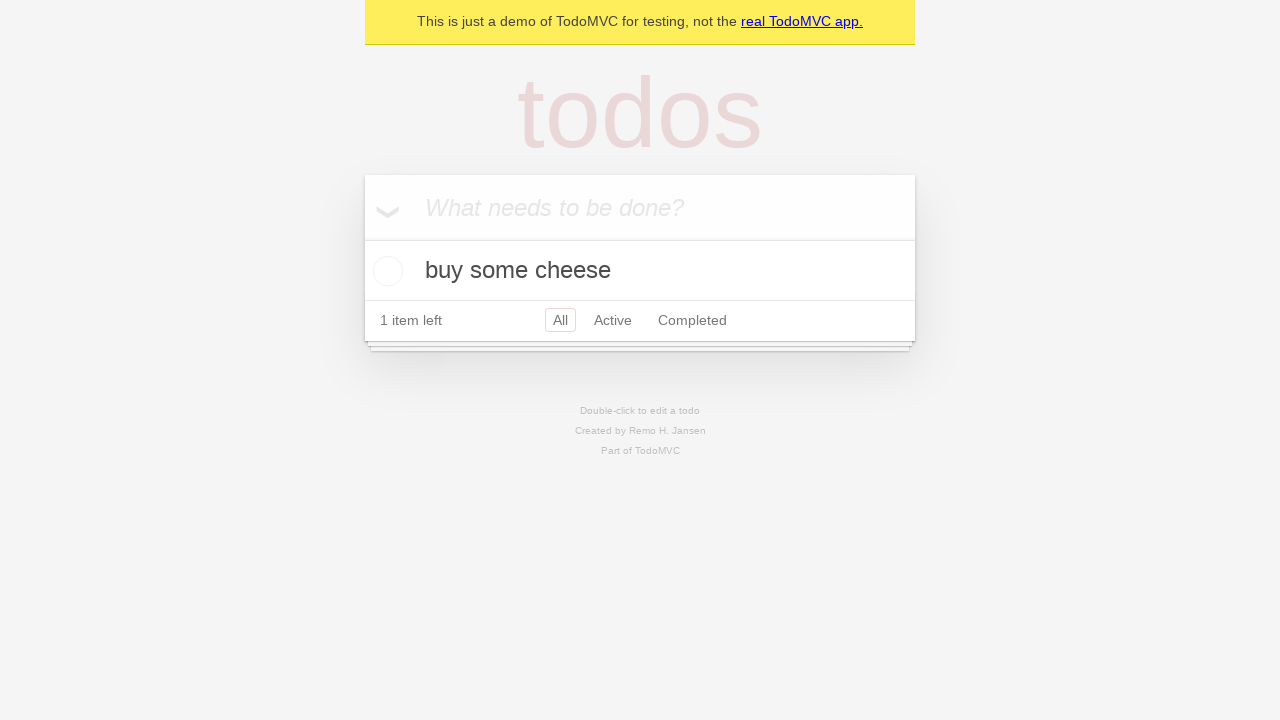

Filled second todo input with 'feed the cat' on internal:attr=[placeholder="What needs to be done?"i]
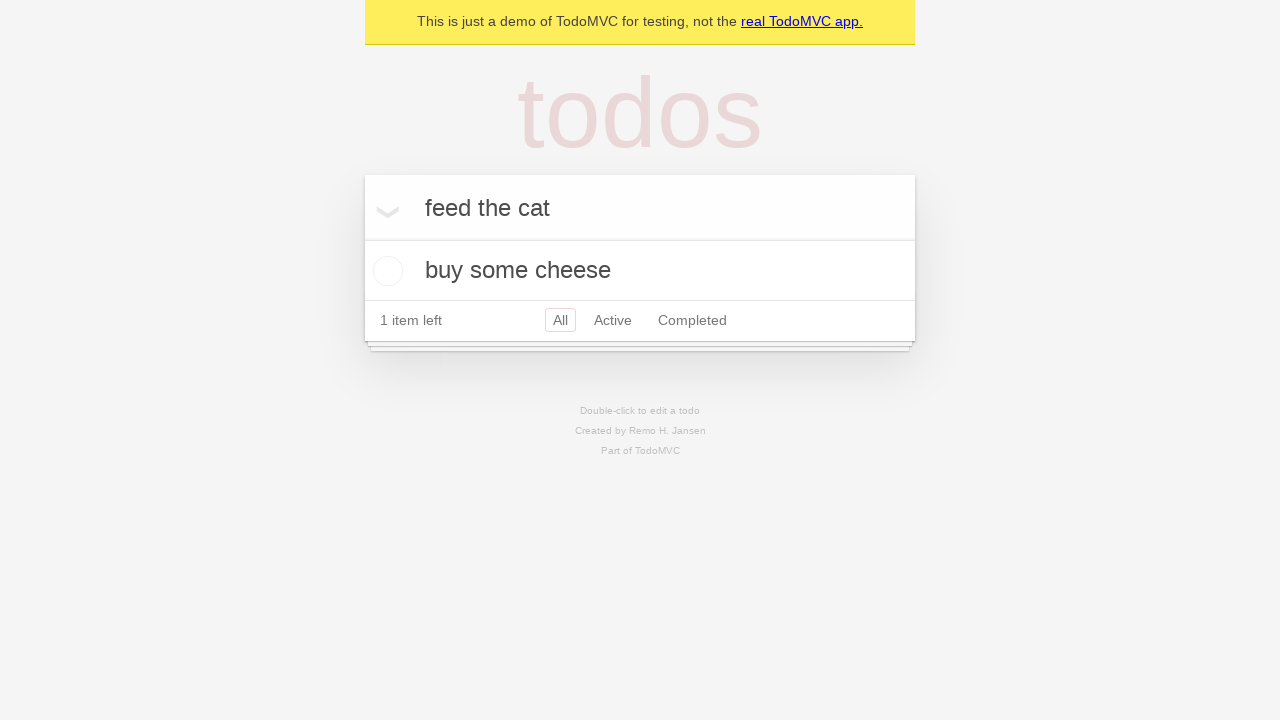

Pressed Enter to create second todo on internal:attr=[placeholder="What needs to be done?"i]
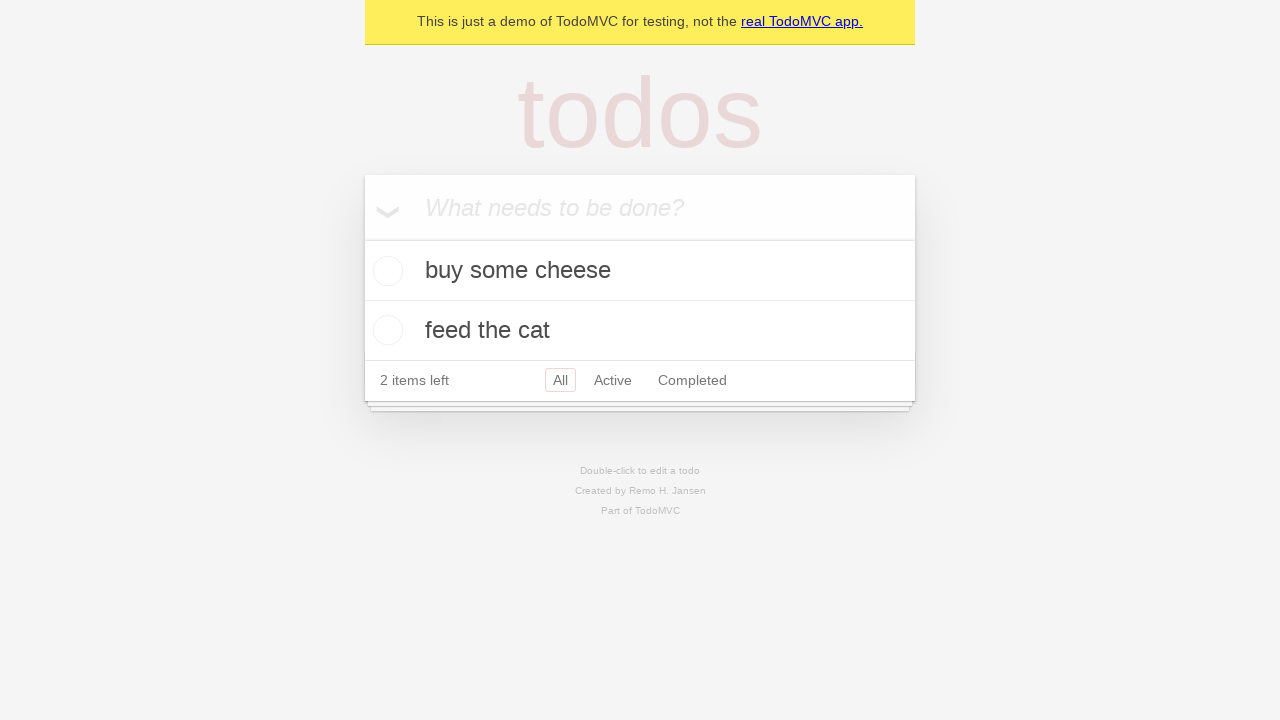

Filled third todo input with 'book a doctors appointment' on internal:attr=[placeholder="What needs to be done?"i]
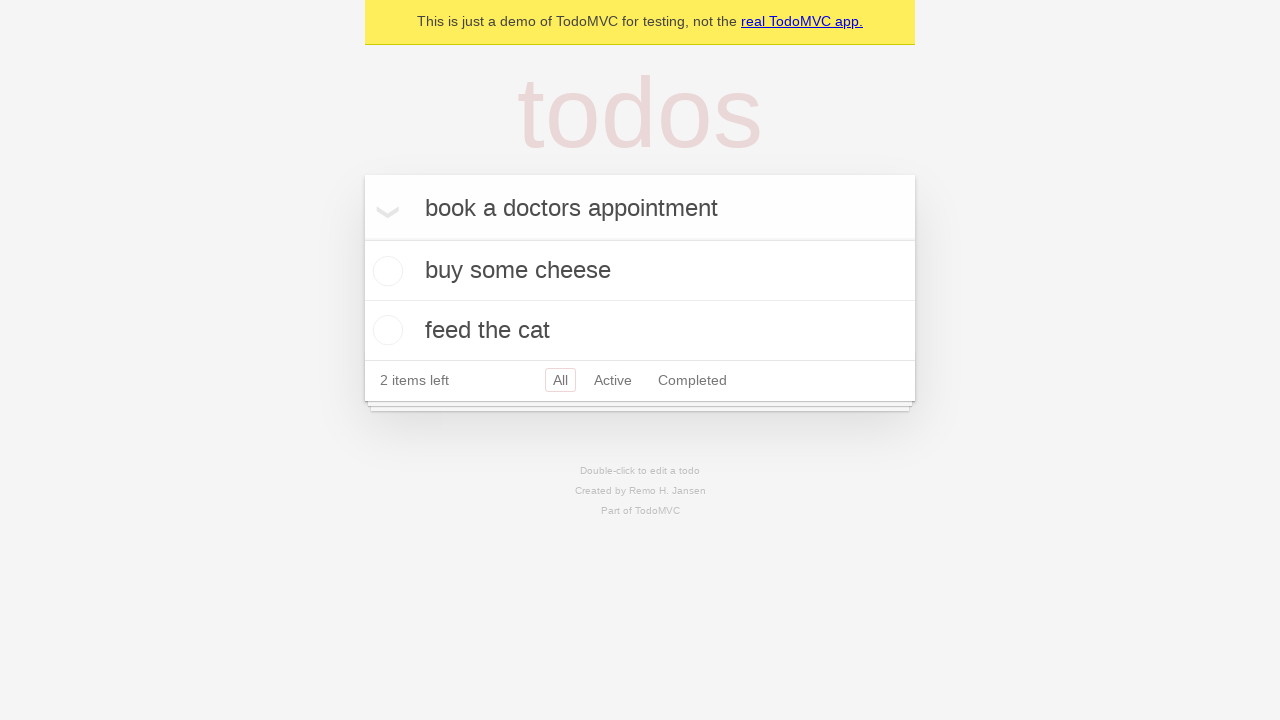

Pressed Enter to create third todo on internal:attr=[placeholder="What needs to be done?"i]
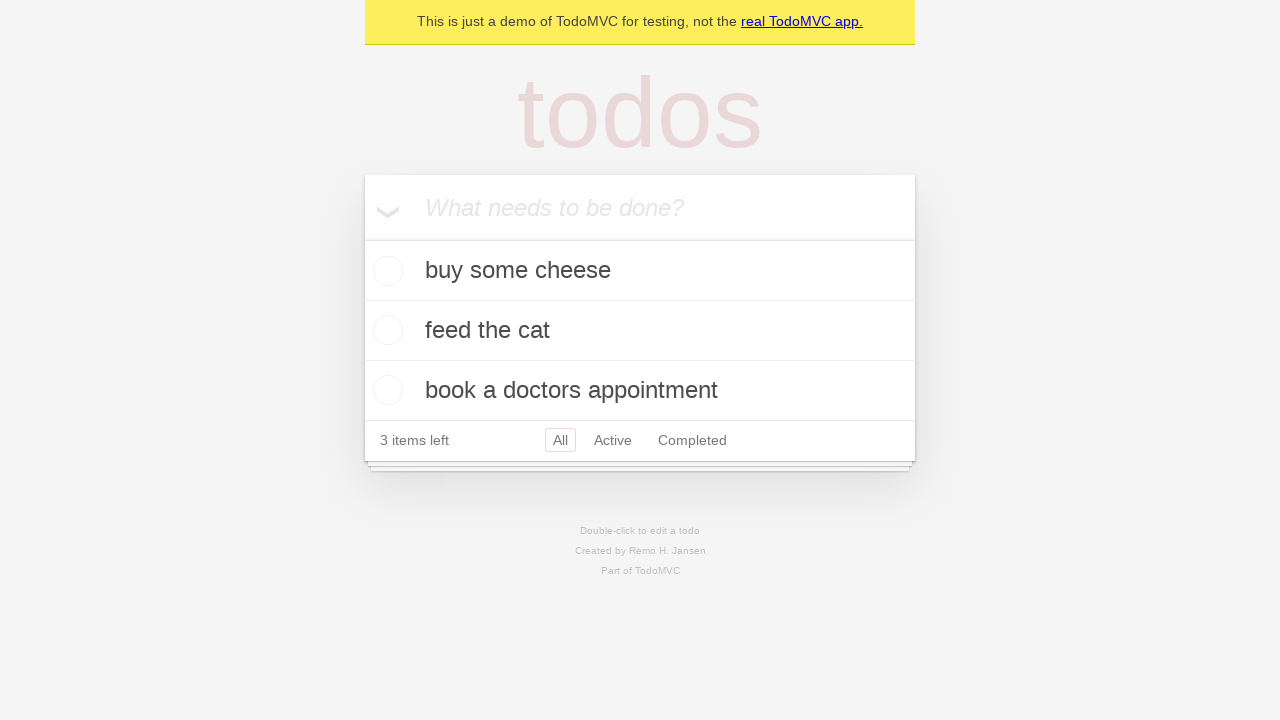

Checked the second todo item at (385, 330) on .todo-list li .toggle >> nth=1
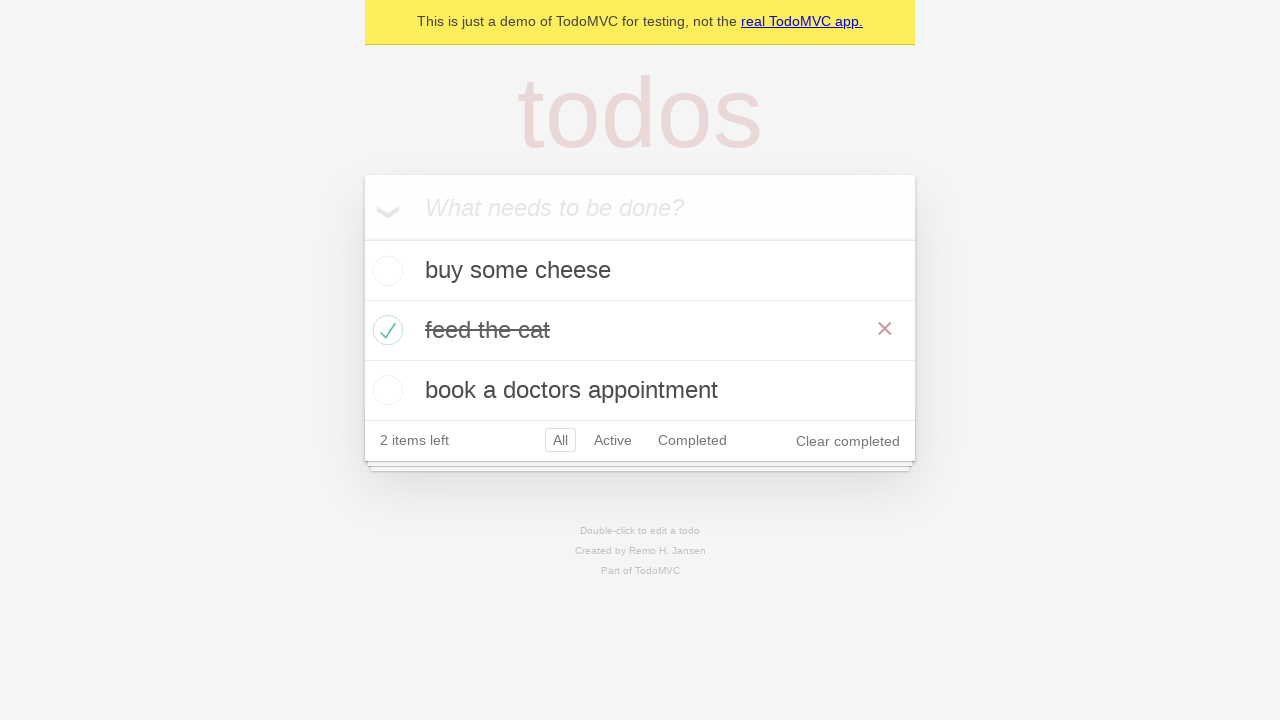

Clicked 'All' filter link at (560, 440) on internal:role=link[name="All"i]
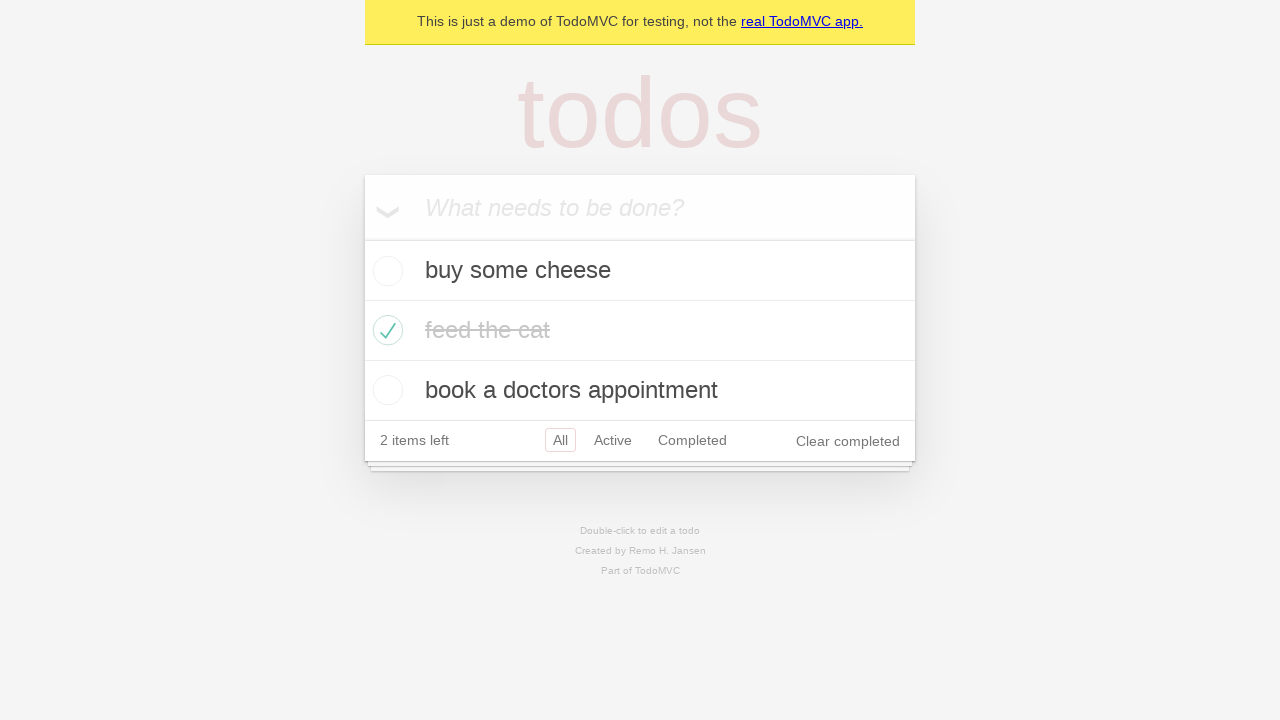

Clicked 'Active' filter link at (613, 440) on internal:role=link[name="Active"i]
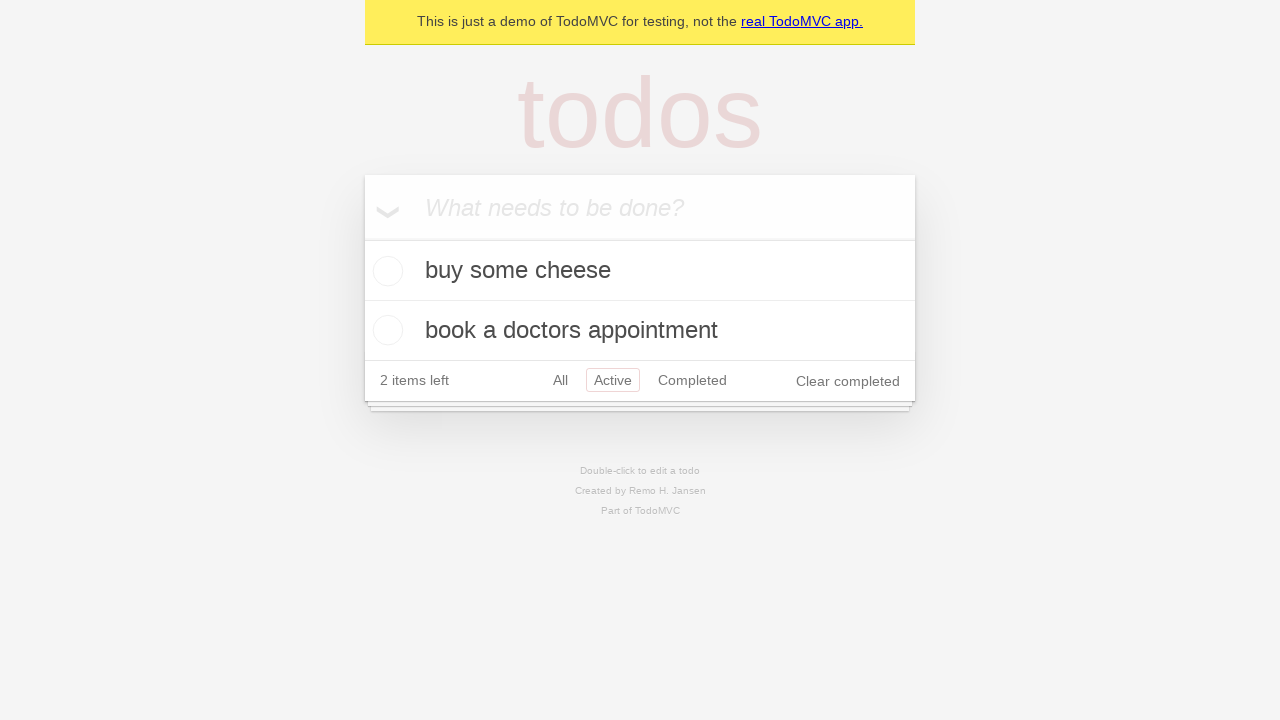

Clicked 'Completed' filter link at (692, 380) on internal:role=link[name="Completed"i]
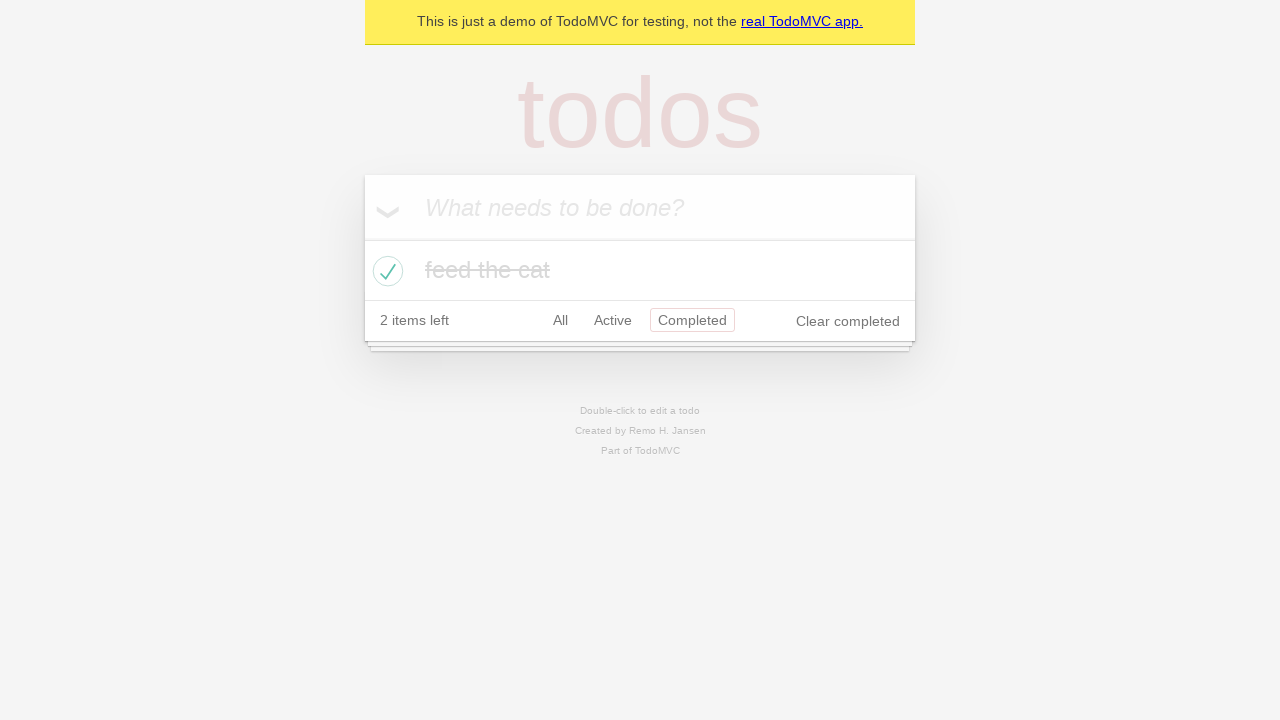

Navigated back from 'Completed' filter view
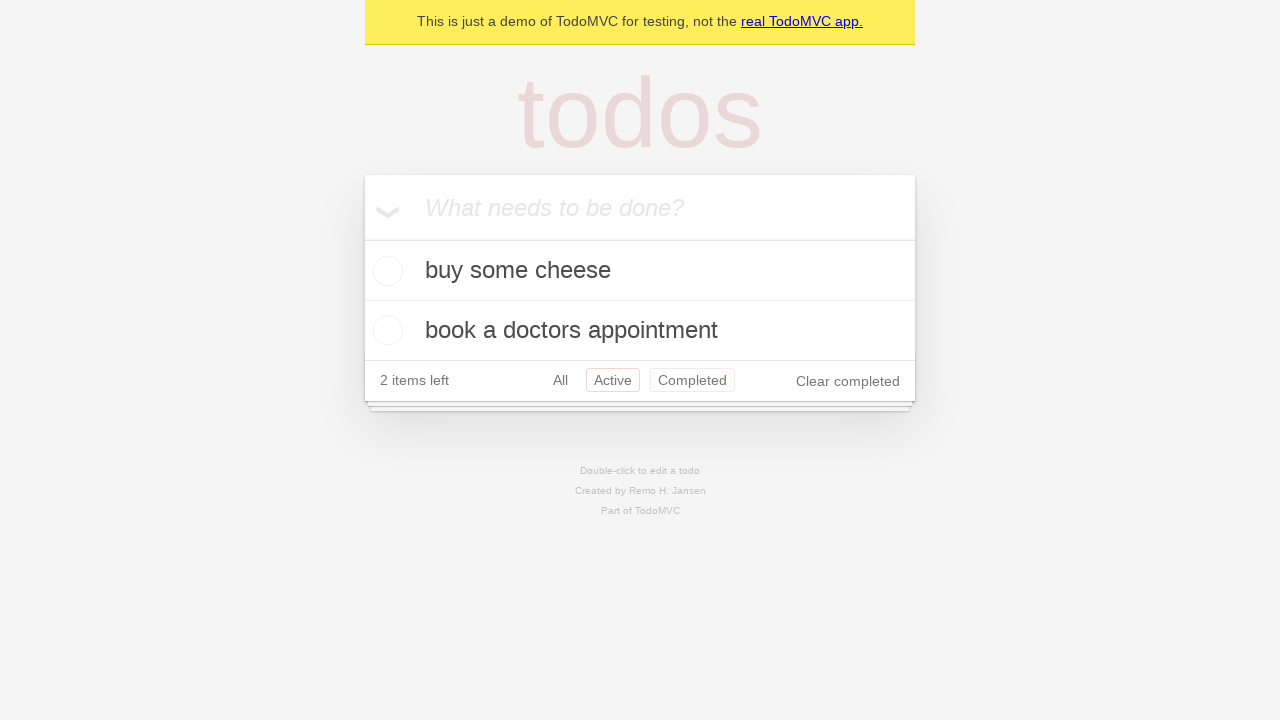

Navigated back from 'Active' filter view
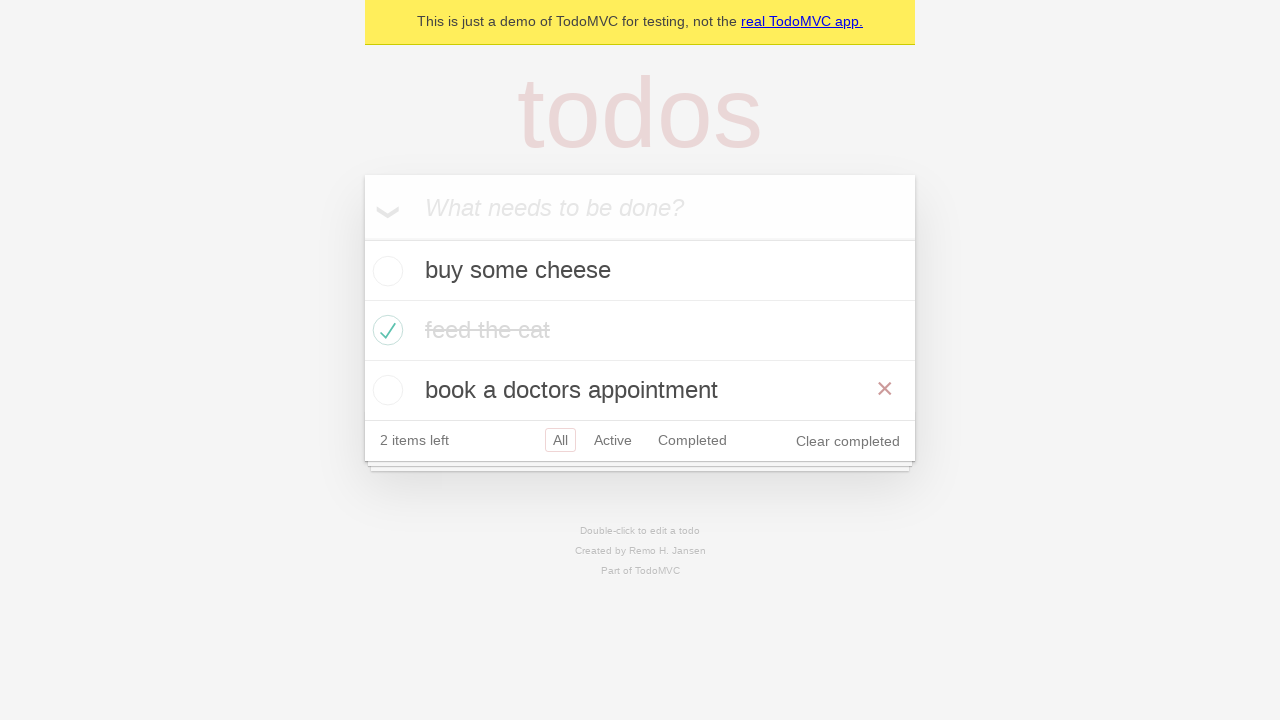

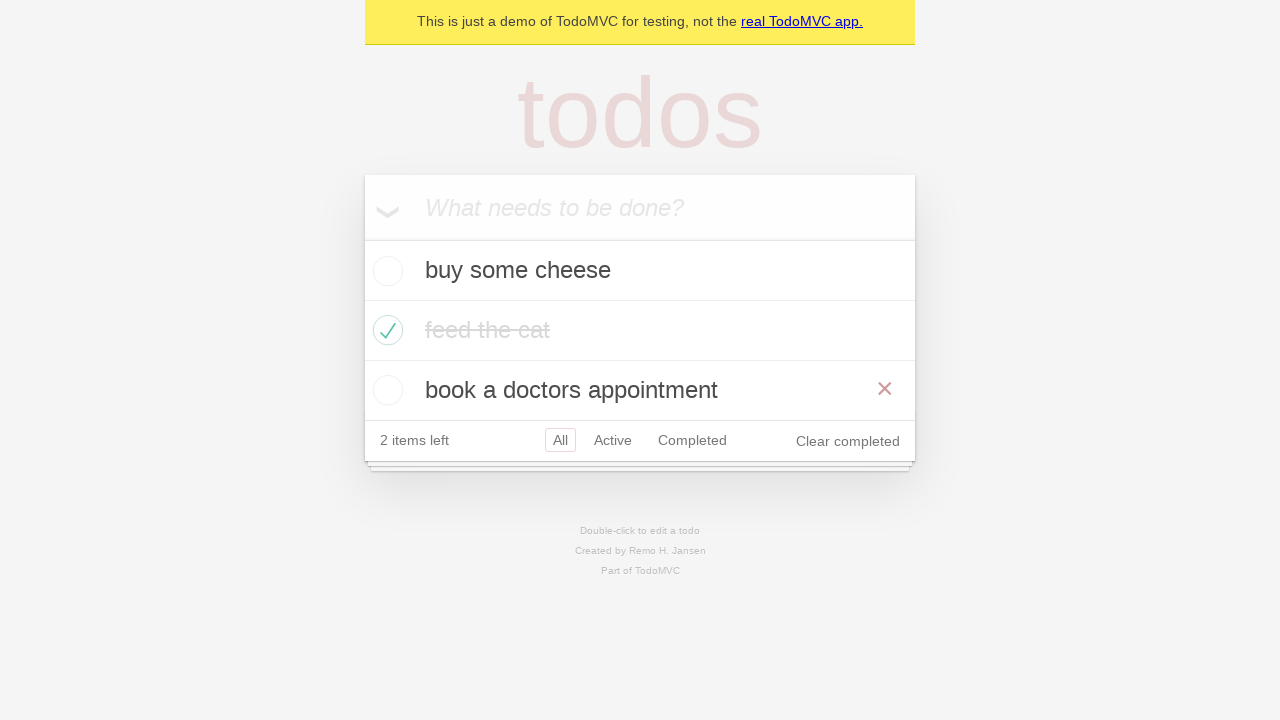